Navigates to Flipkart homepage, maximizes the window, and measures page load time

Starting URL: https://www.flipkart.com/

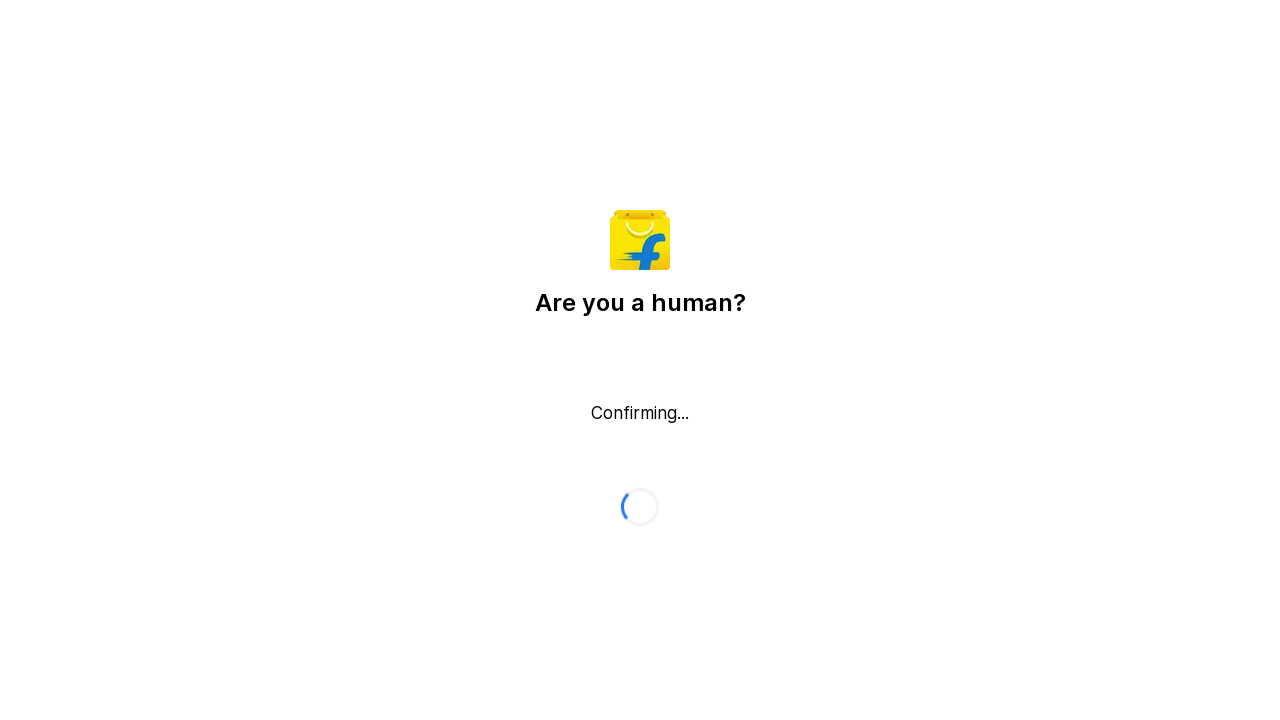

Navigated to Flipkart homepage
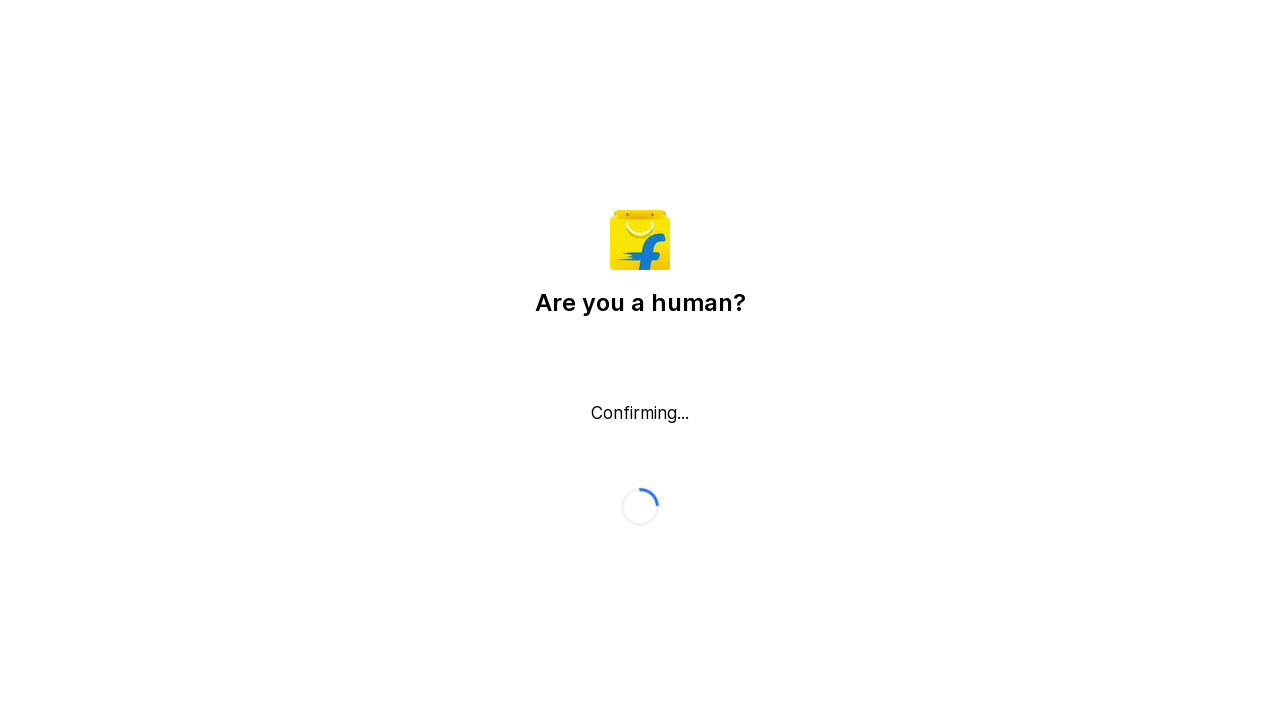

Maximized browser window to 1920x1080
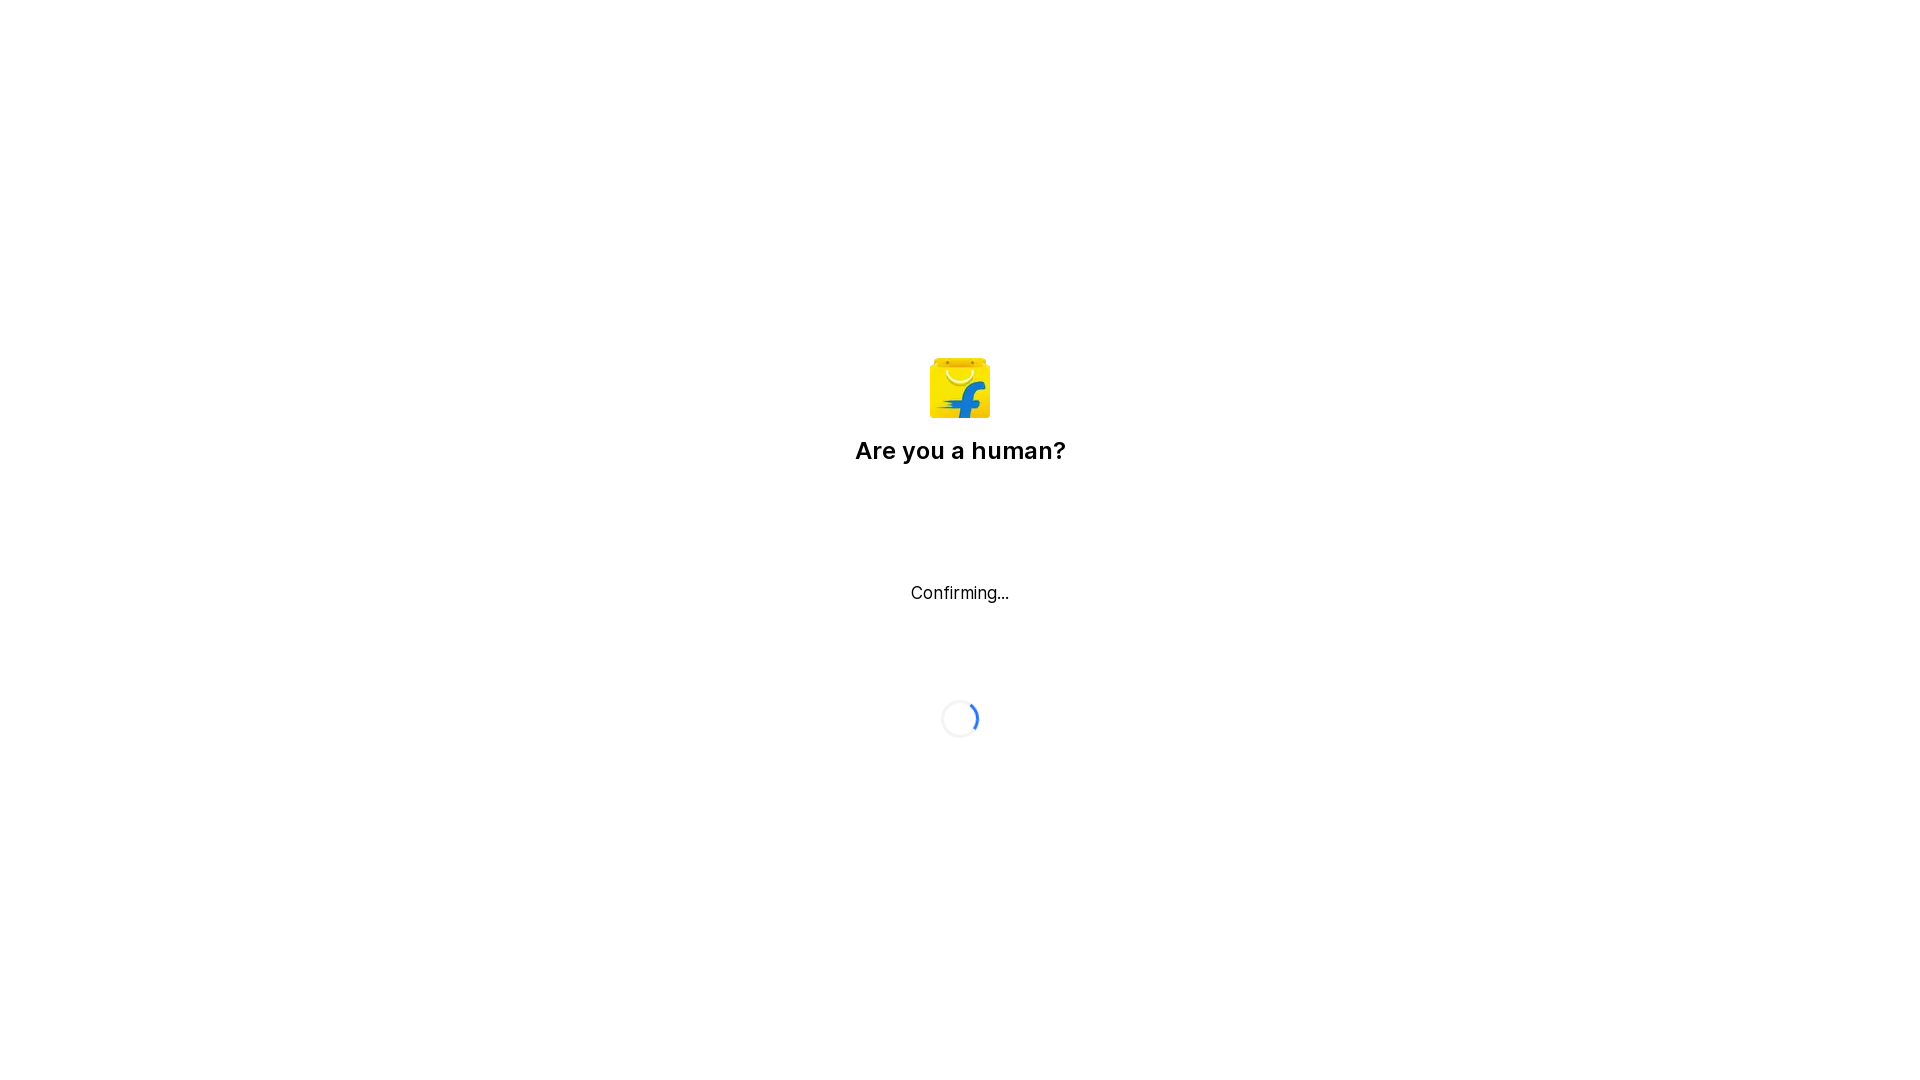

Retrieved page title: Flipkart reCAPTCHA
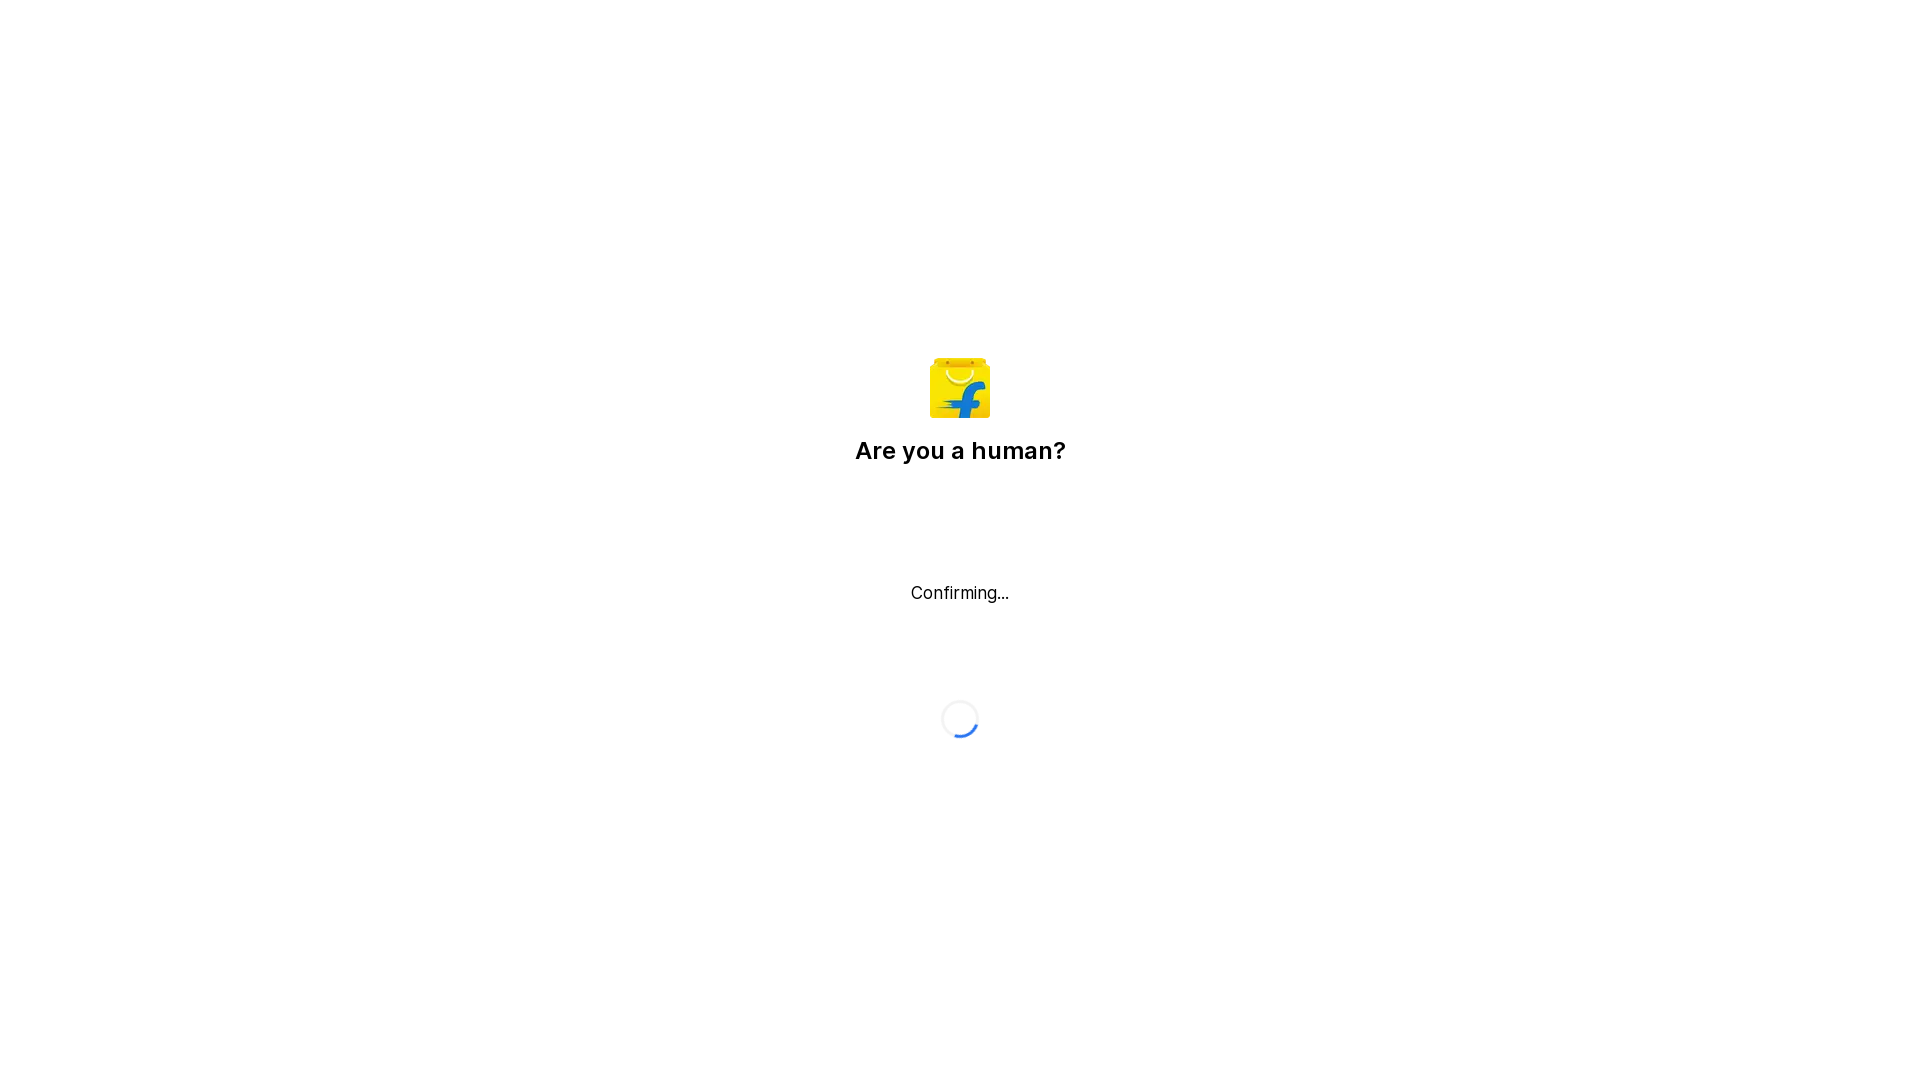

Waited for page to reach network idle state
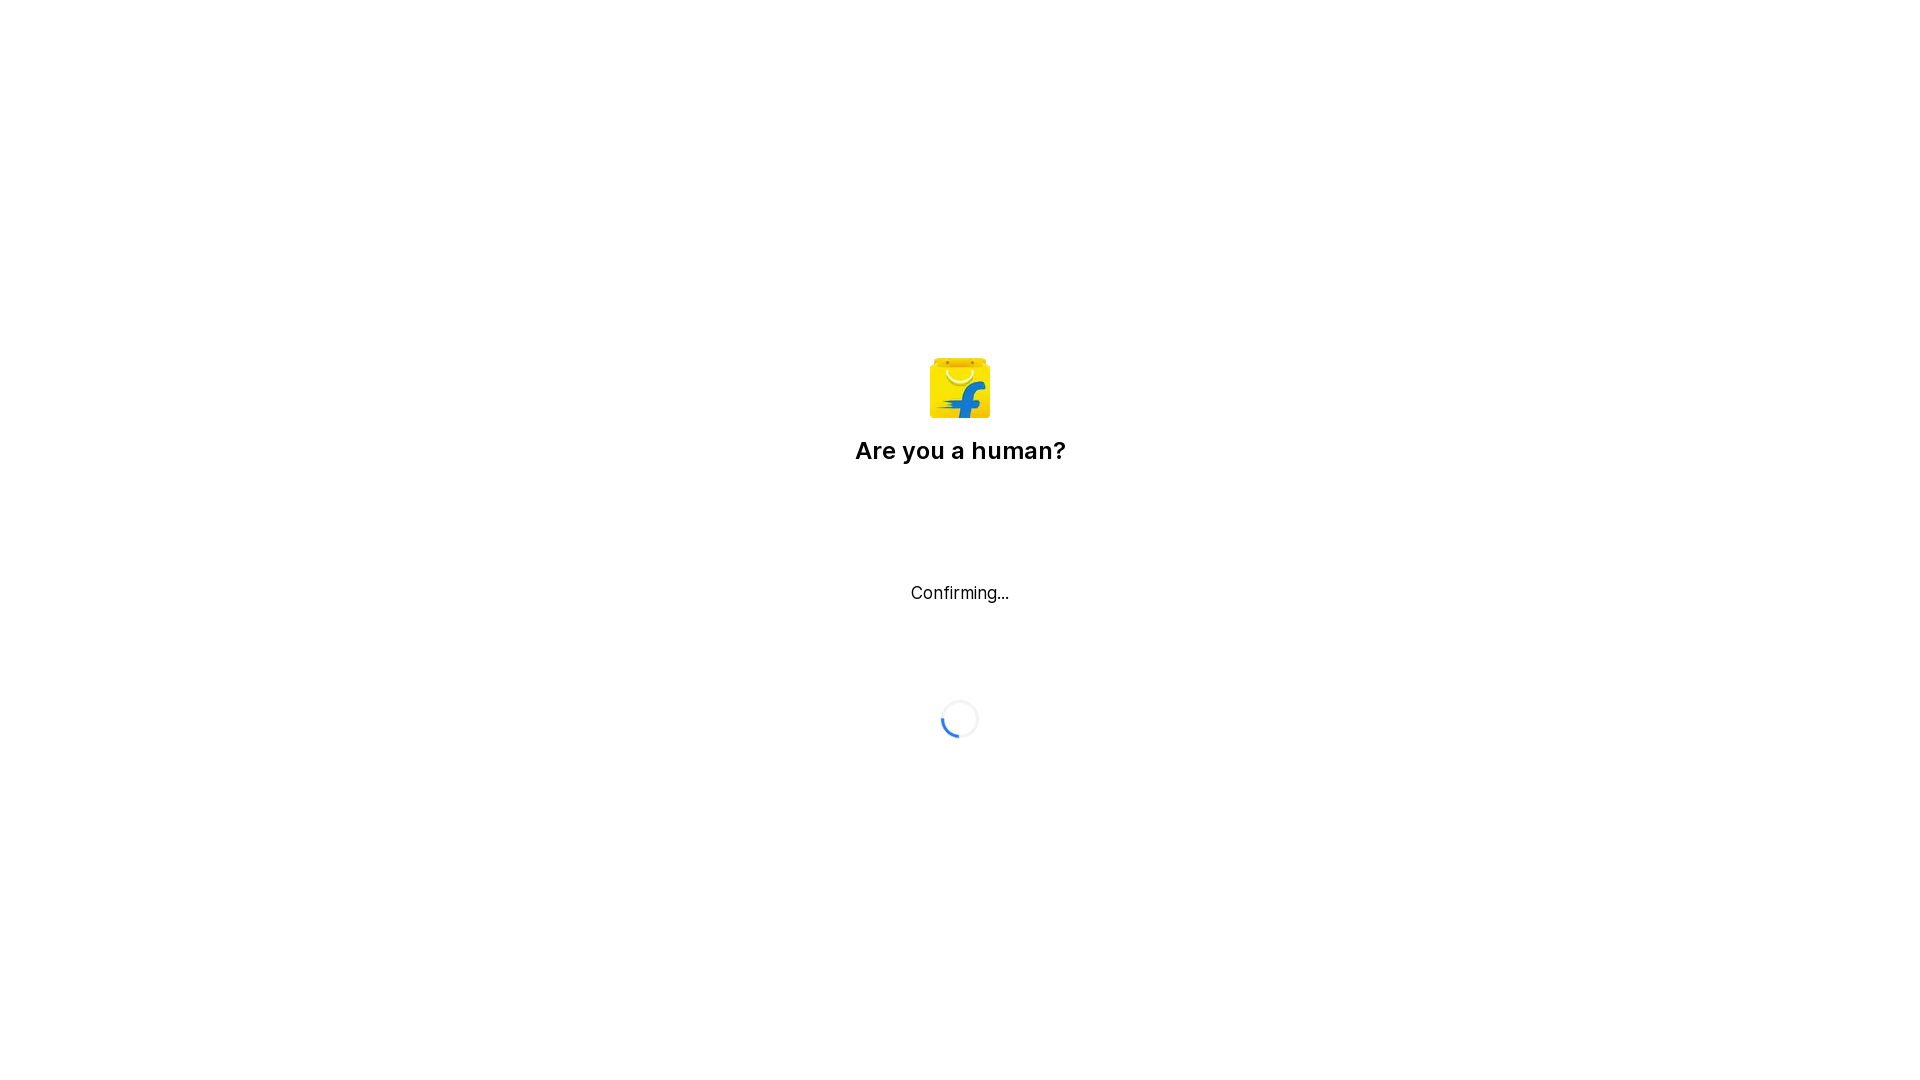

Page load time measured: 0.39 seconds
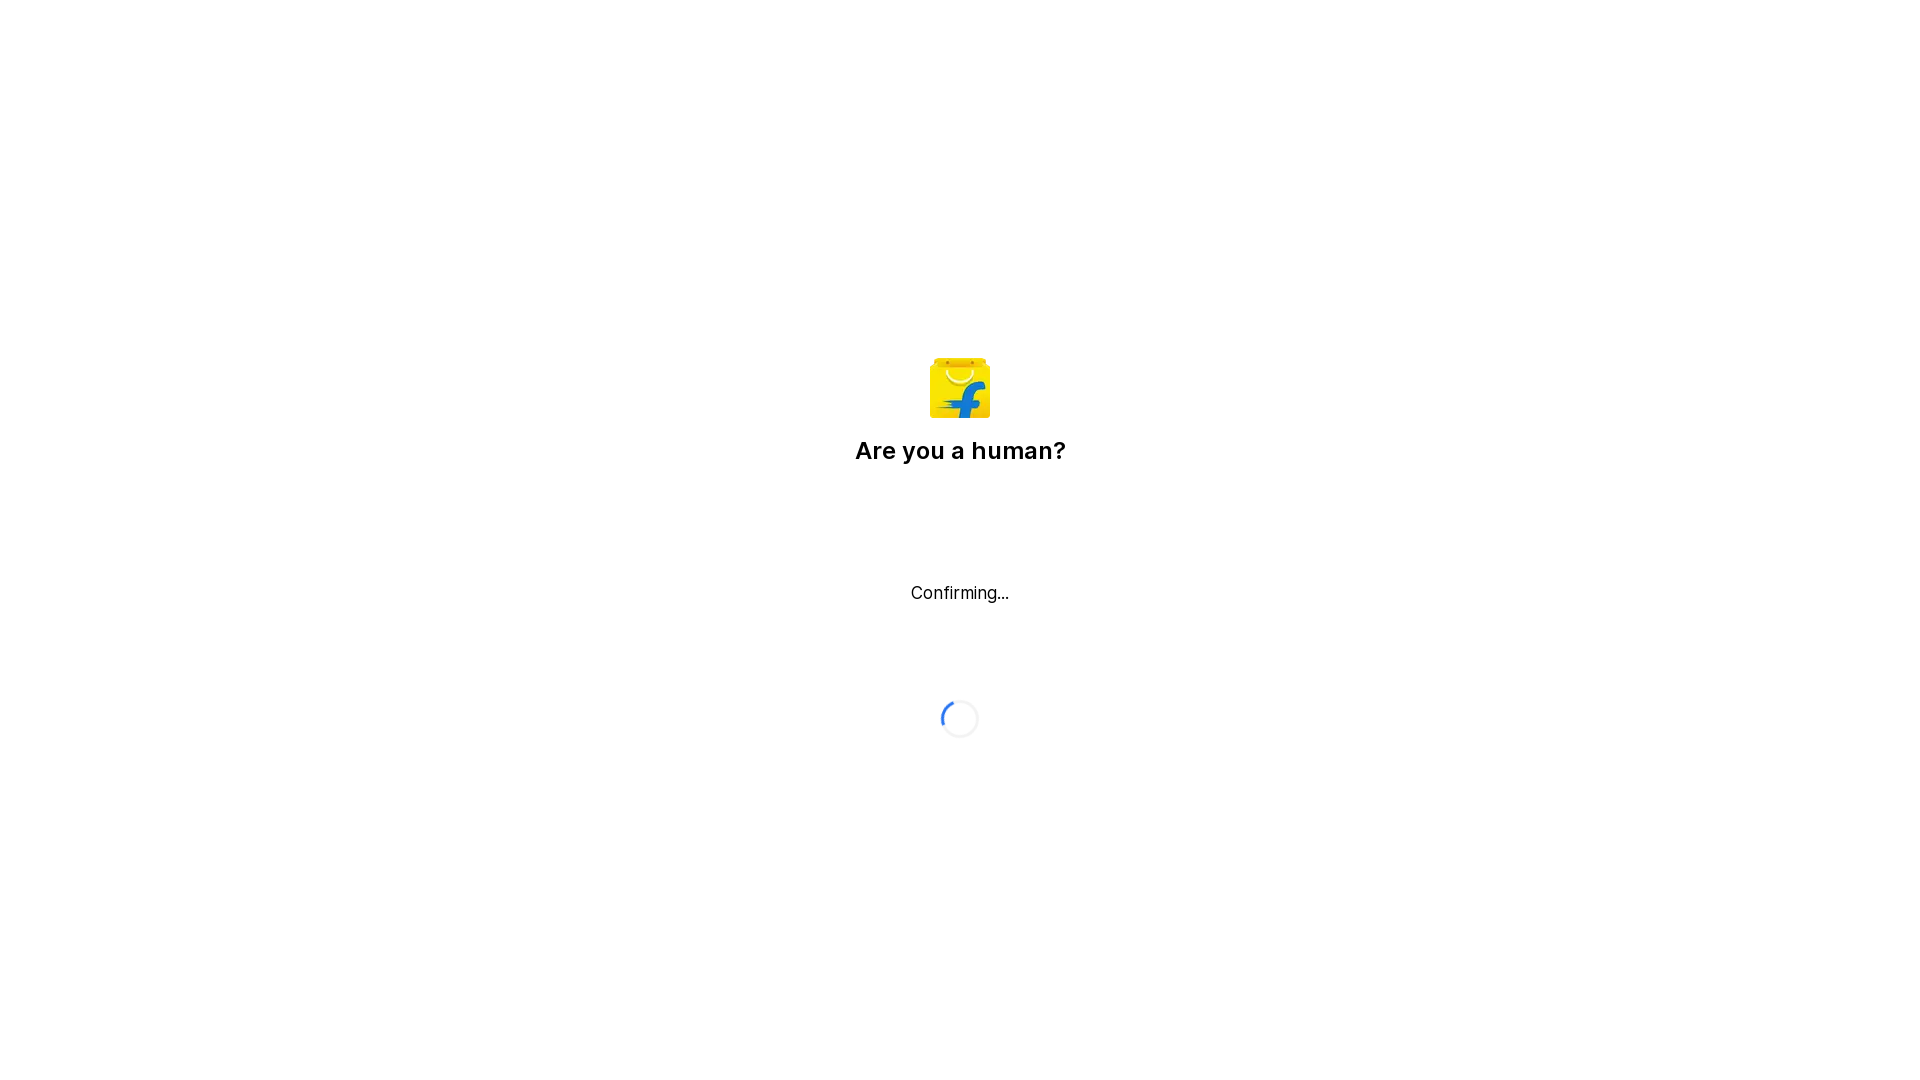

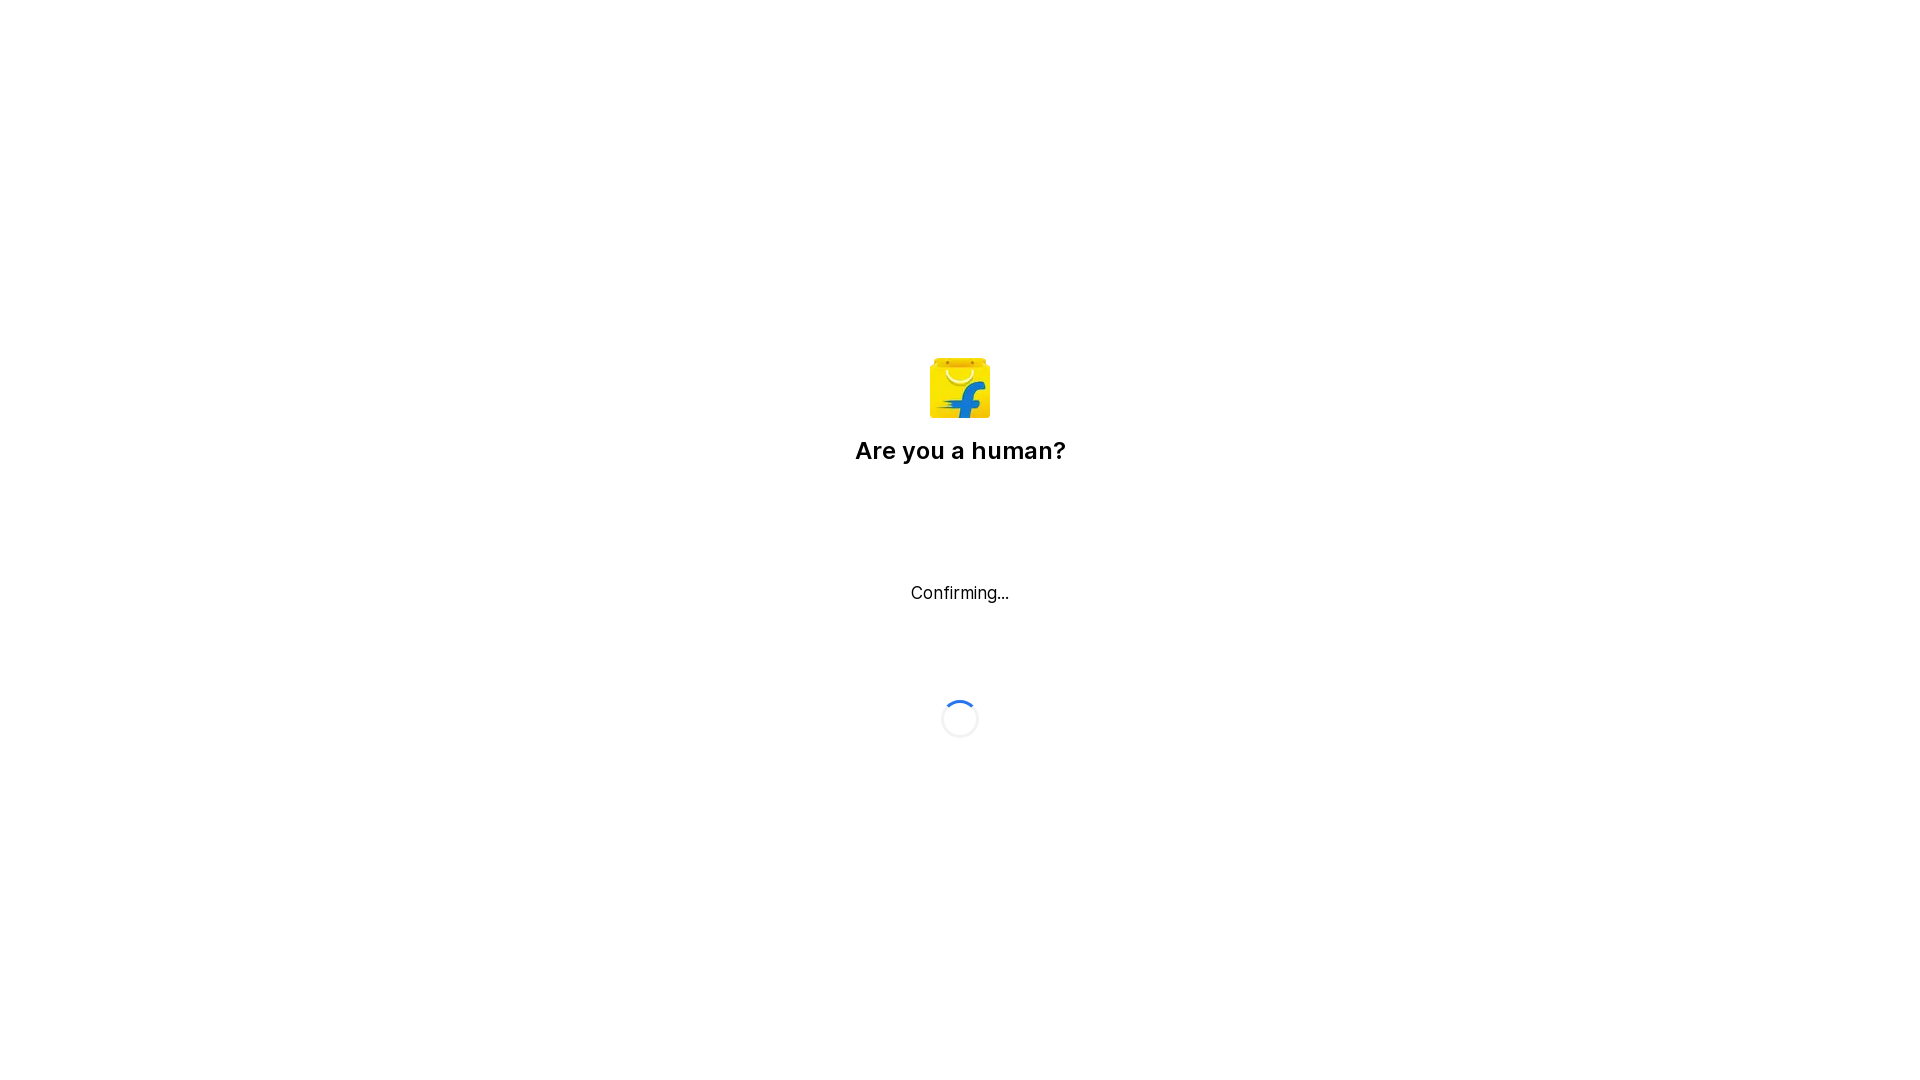